Tests form submission by filling in name, email, and address fields on a text box demo page

Starting URL: https://demoqa.com/text-box

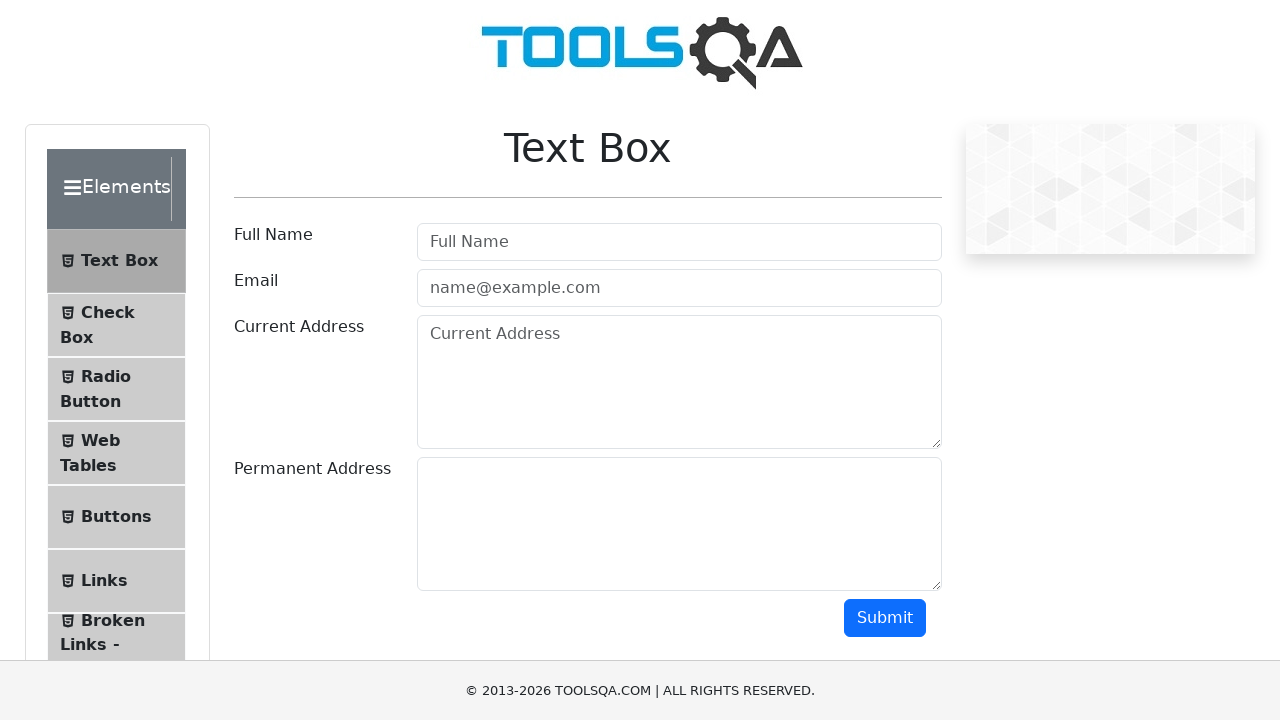

Filled username field with 'Abdullah' on #userName
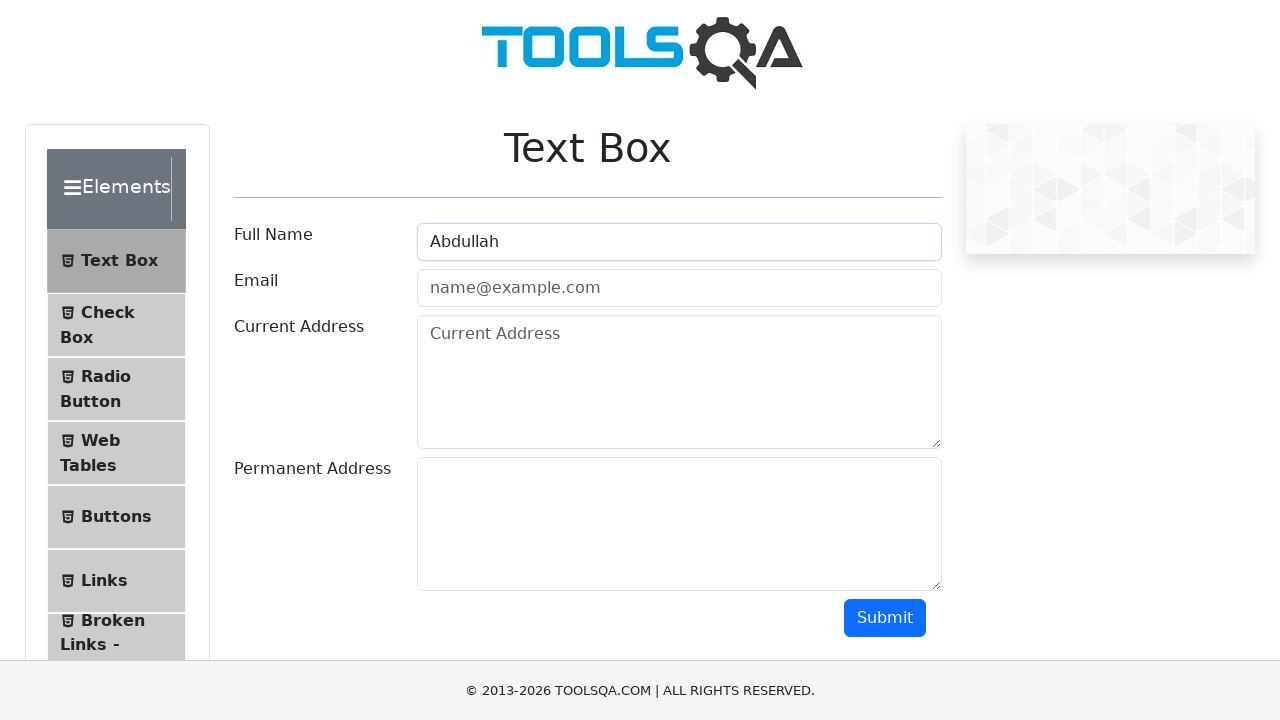

Filled email field with 'abdullah@test.com' on #userEmail
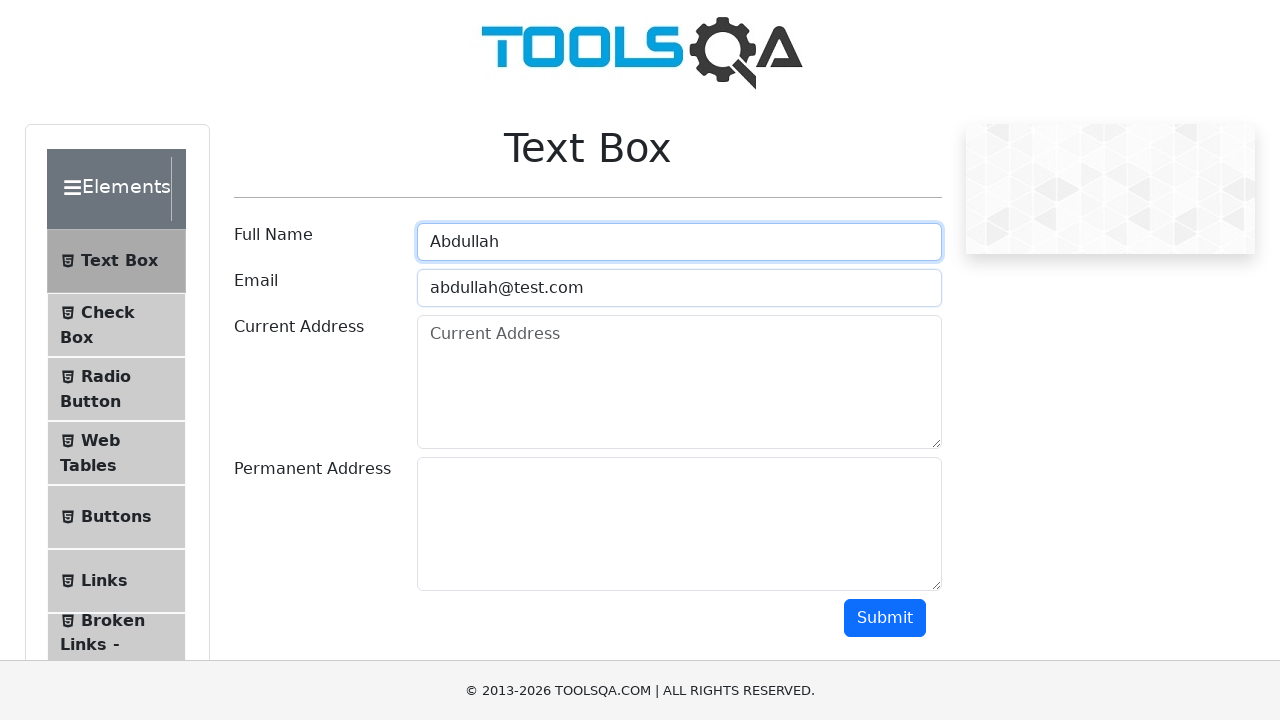

Filled address field with 'Dhaka' on #currentAddress
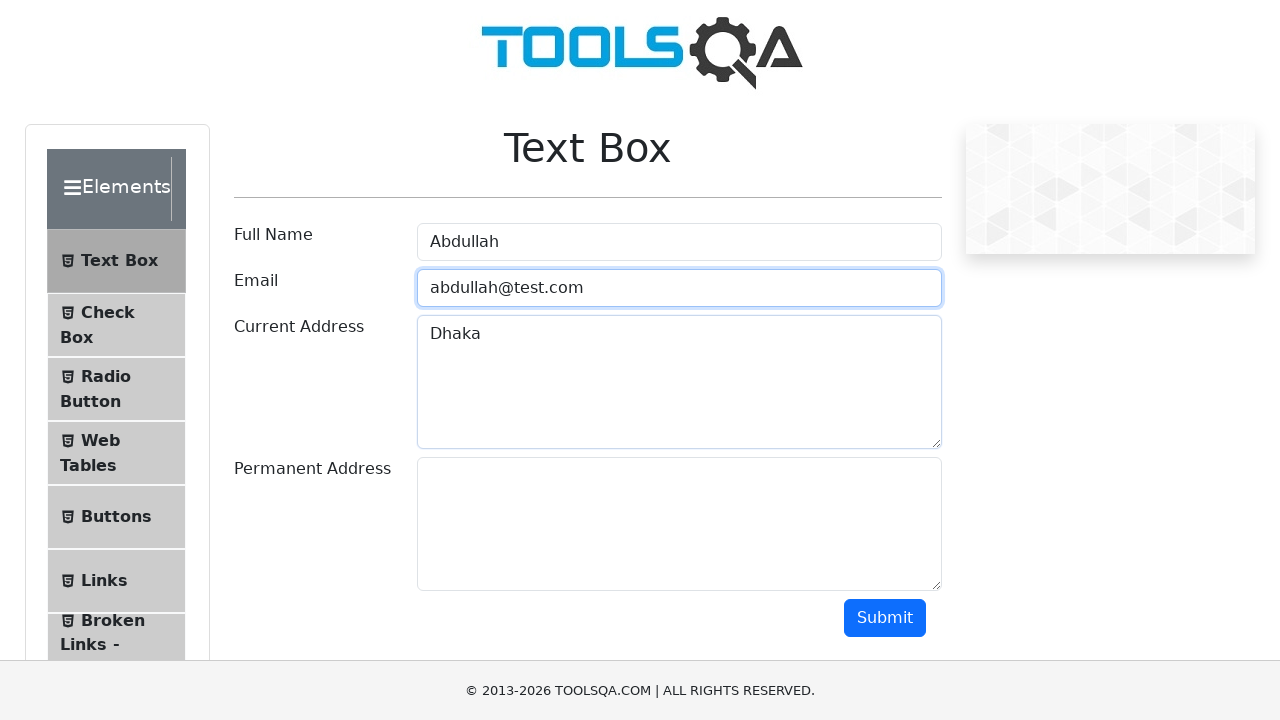

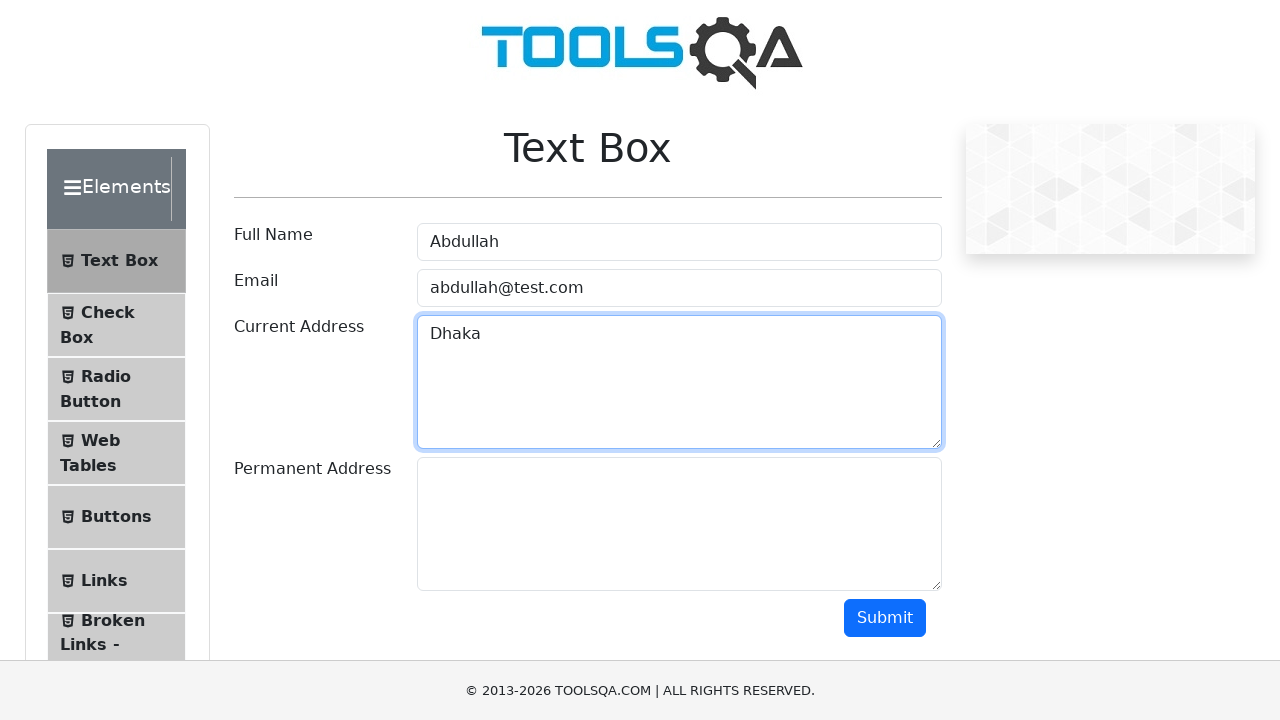